Tests sorting the Email column in ascending order by clicking the column header and verifying the text values are sorted correctly.

Starting URL: http://the-internet.herokuapp.com/tables

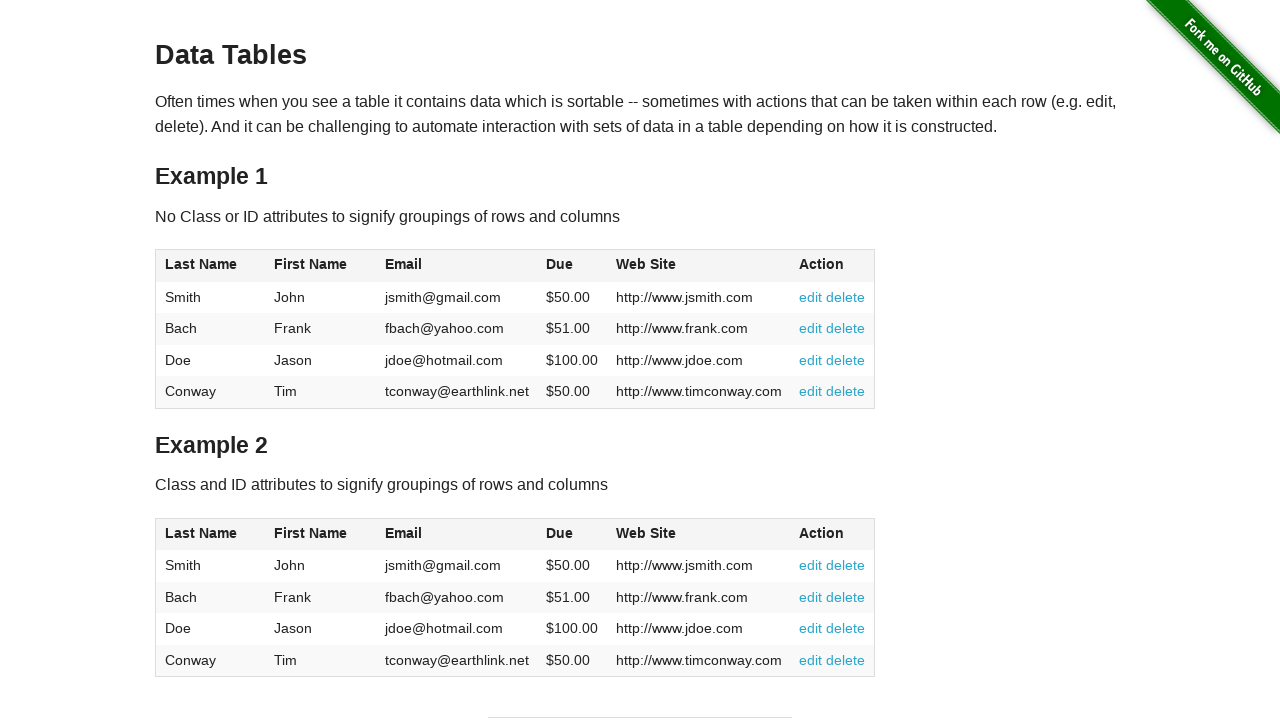

Clicked Email column header to sort in ascending order at (457, 266) on #table1 thead tr th:nth-of-type(3)
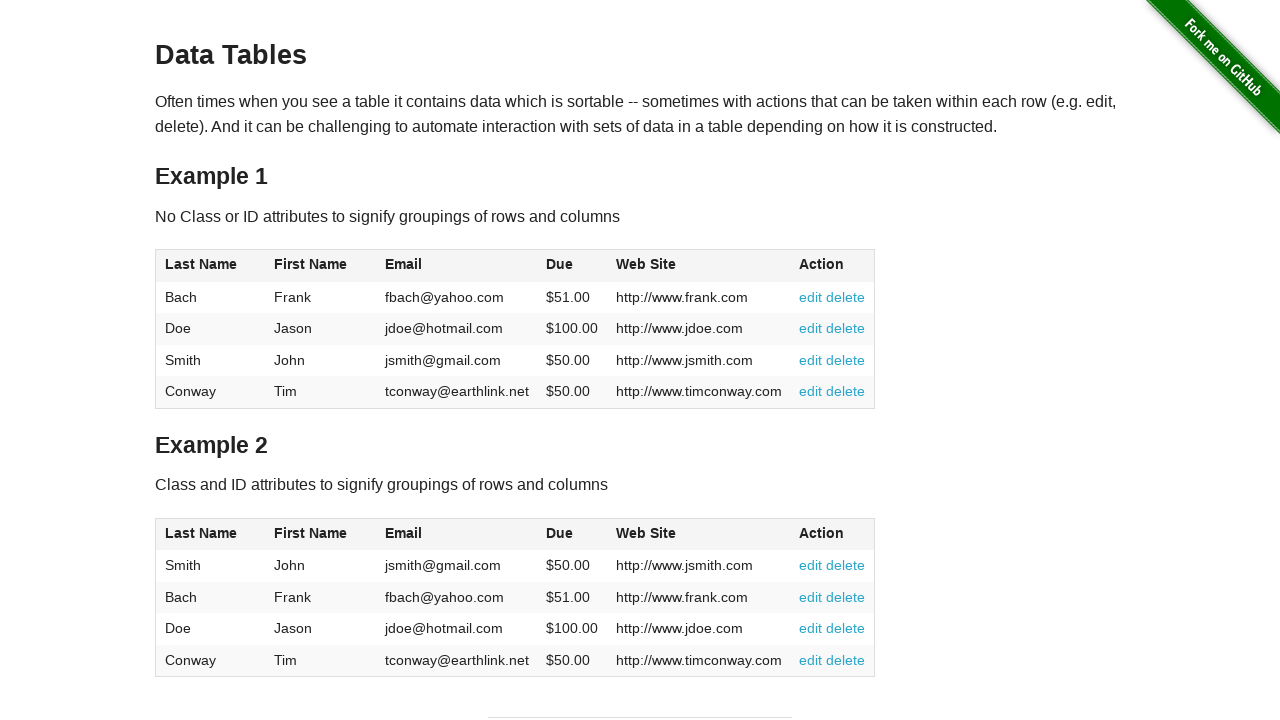

Email column data loaded and is available
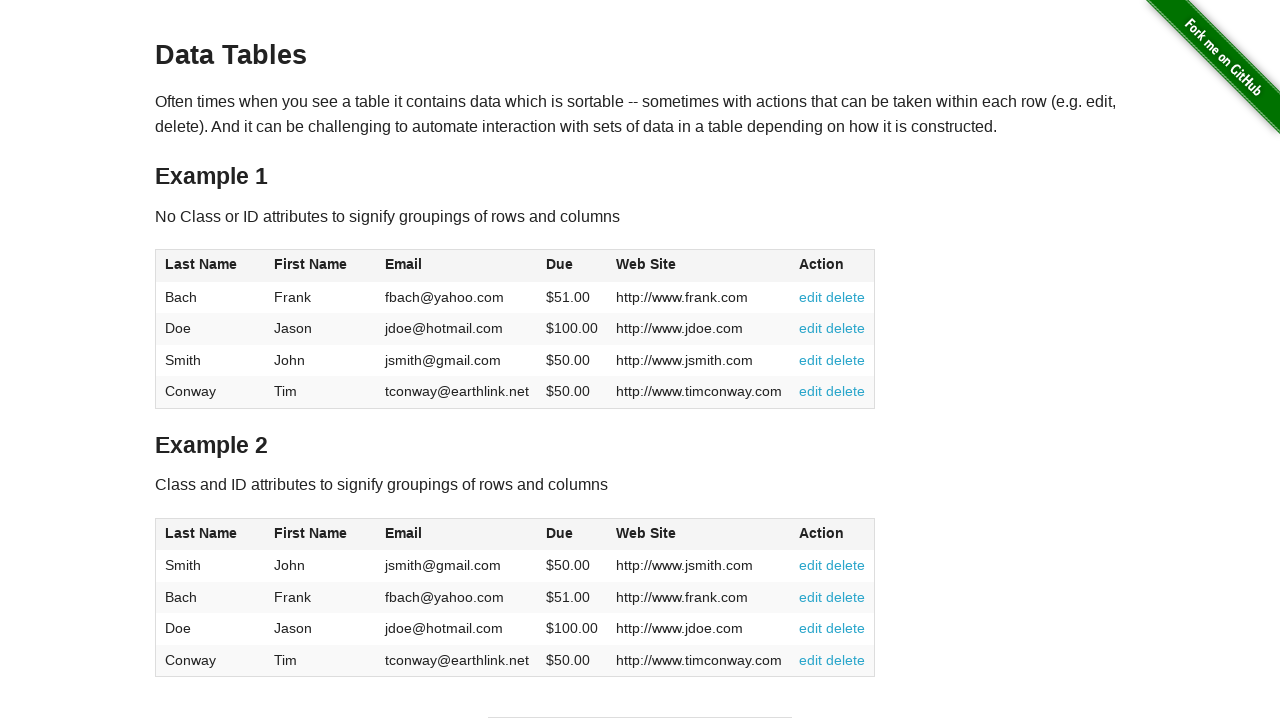

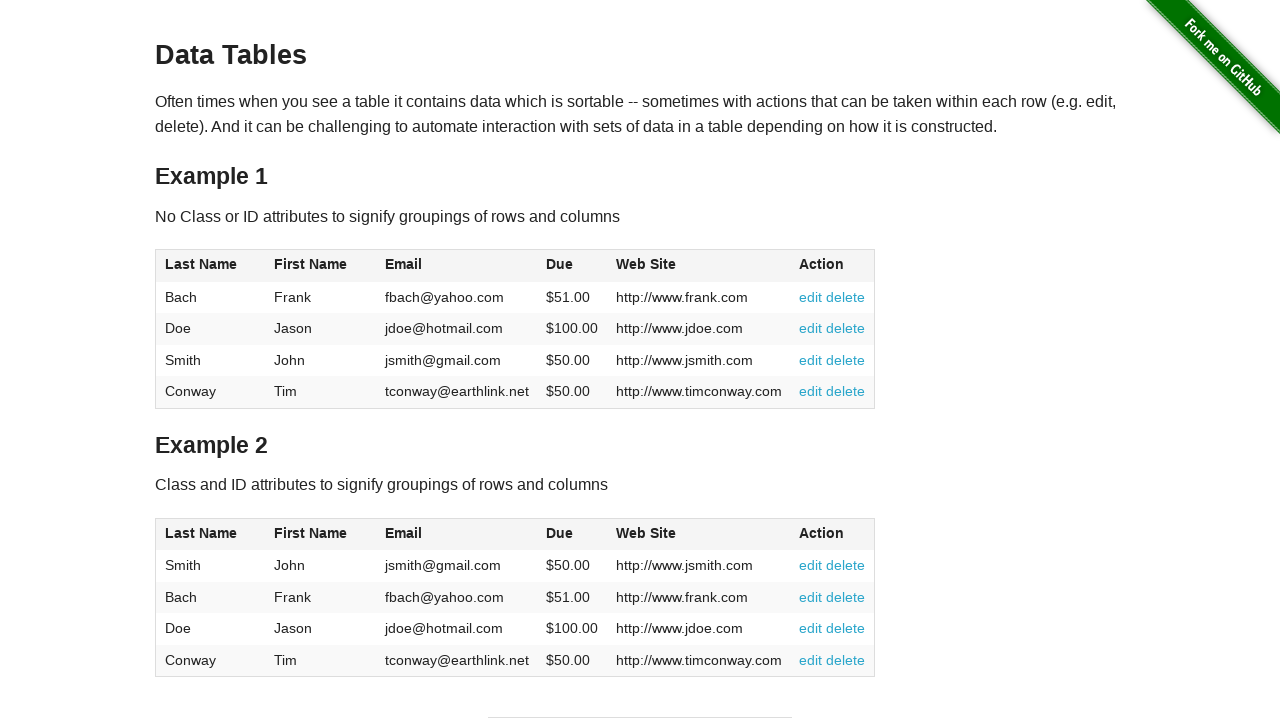